Tests filtering to display only active (non-completed) items

Starting URL: https://demo.playwright.dev/todomvc

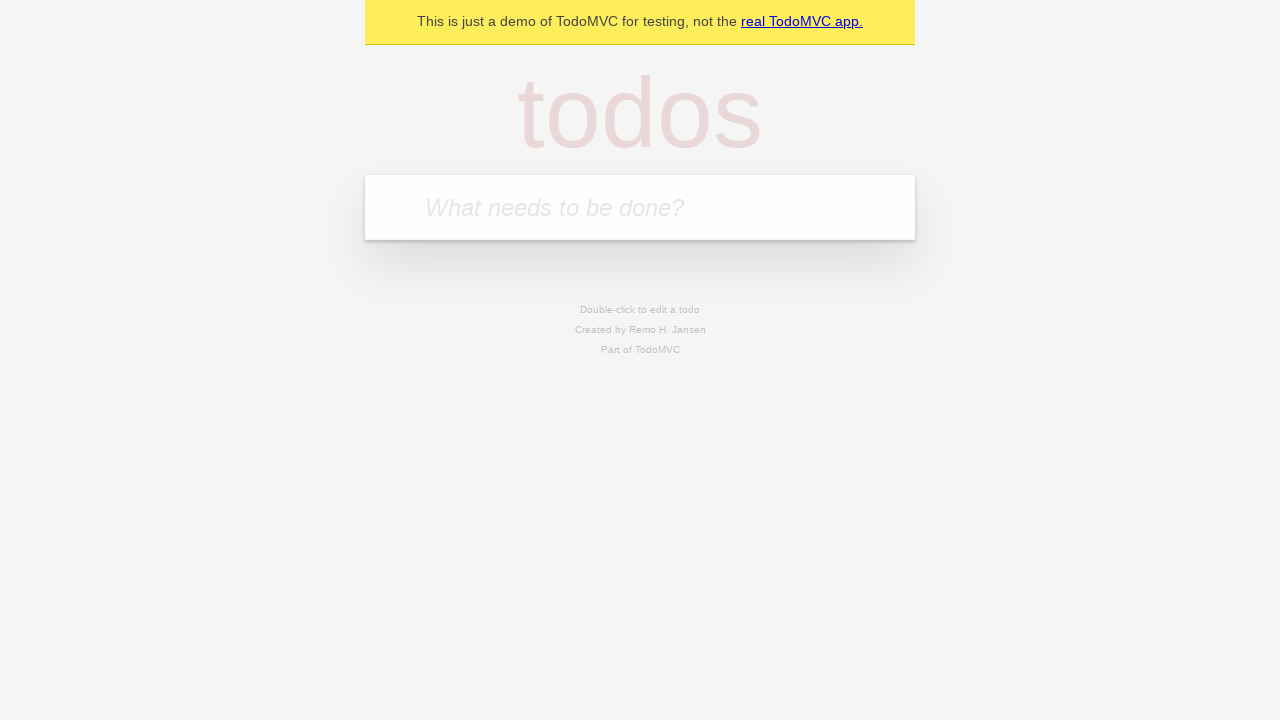

Filled todo input with 'buy some cheese' on internal:attr=[placeholder="What needs to be done?"i]
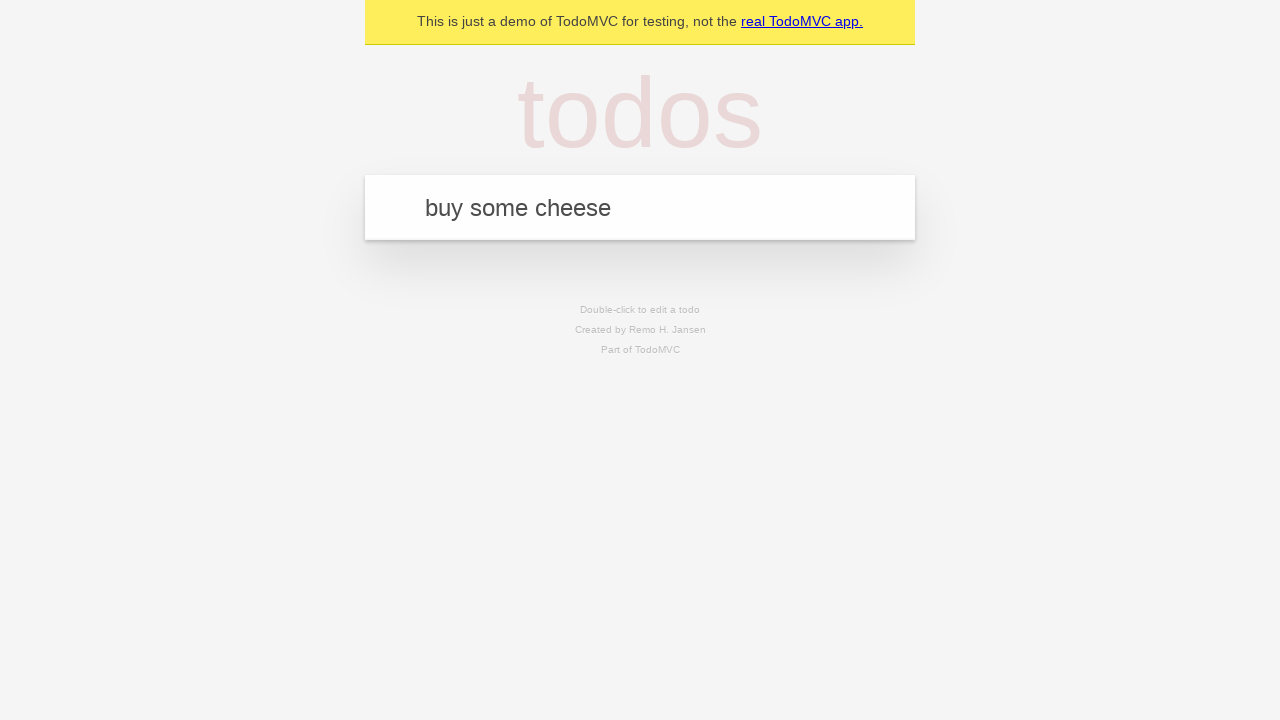

Pressed Enter to create first todo on internal:attr=[placeholder="What needs to be done?"i]
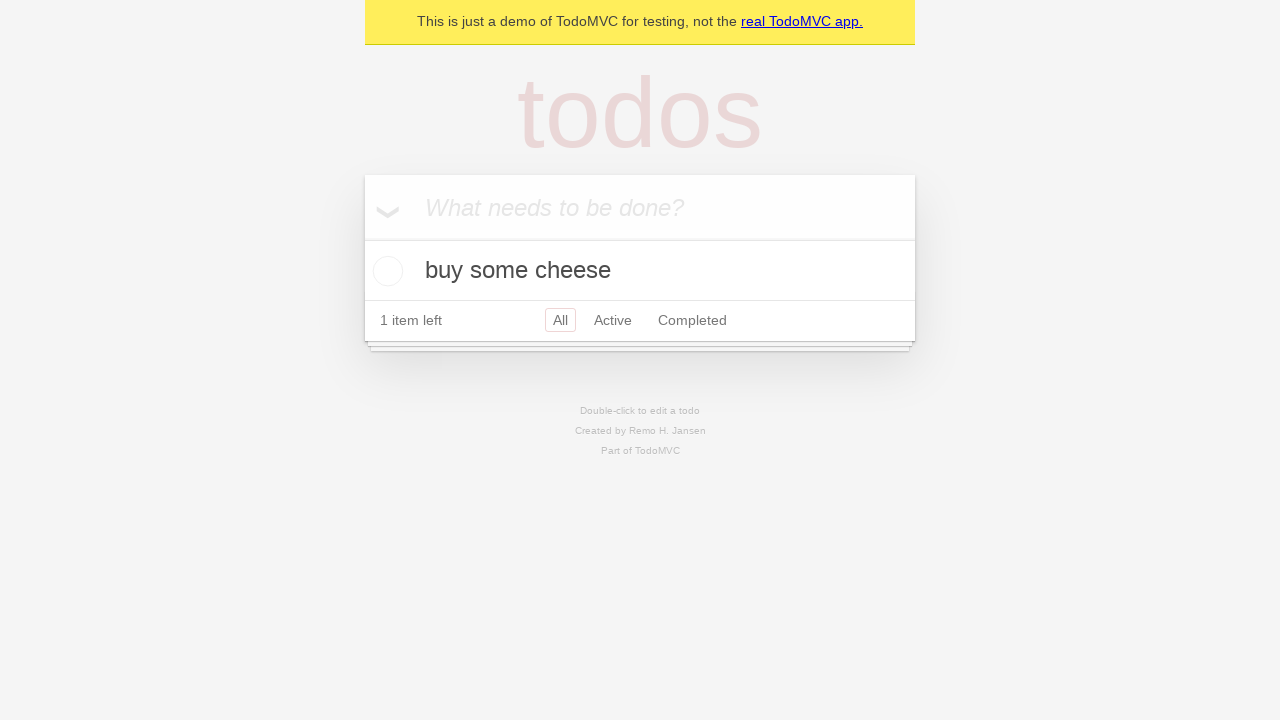

Filled todo input with 'feed the cat' on internal:attr=[placeholder="What needs to be done?"i]
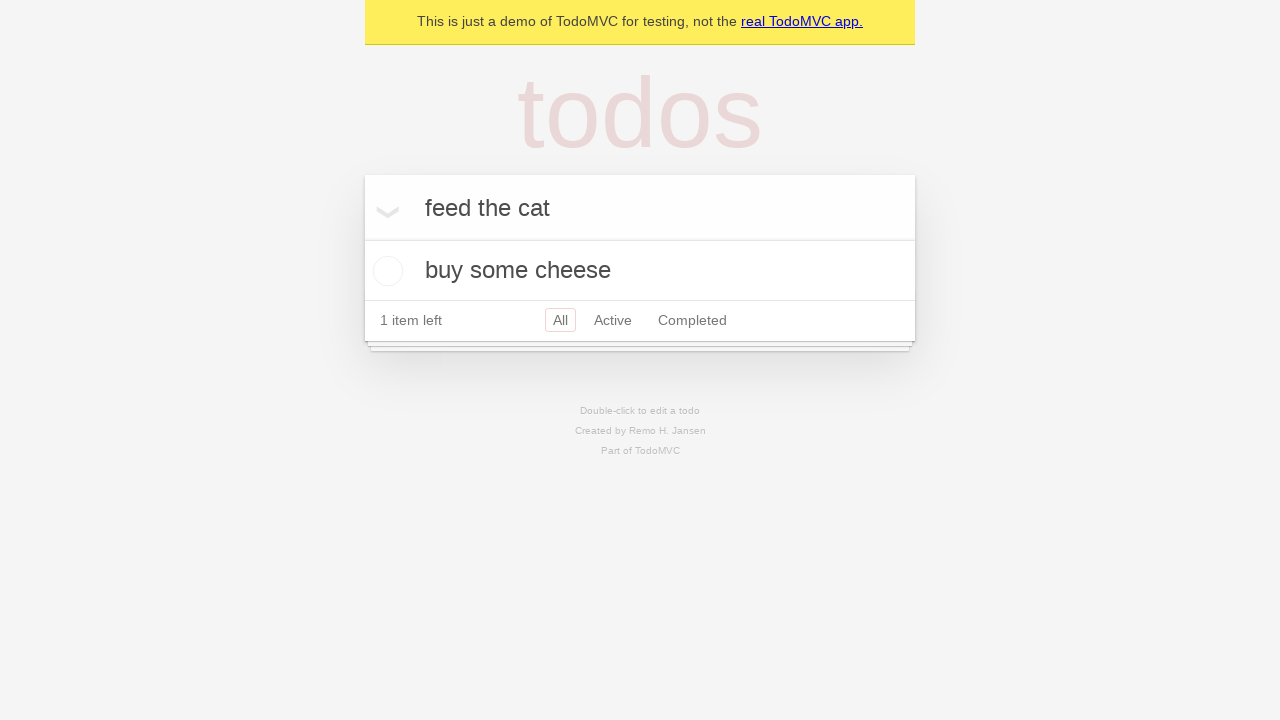

Pressed Enter to create second todo on internal:attr=[placeholder="What needs to be done?"i]
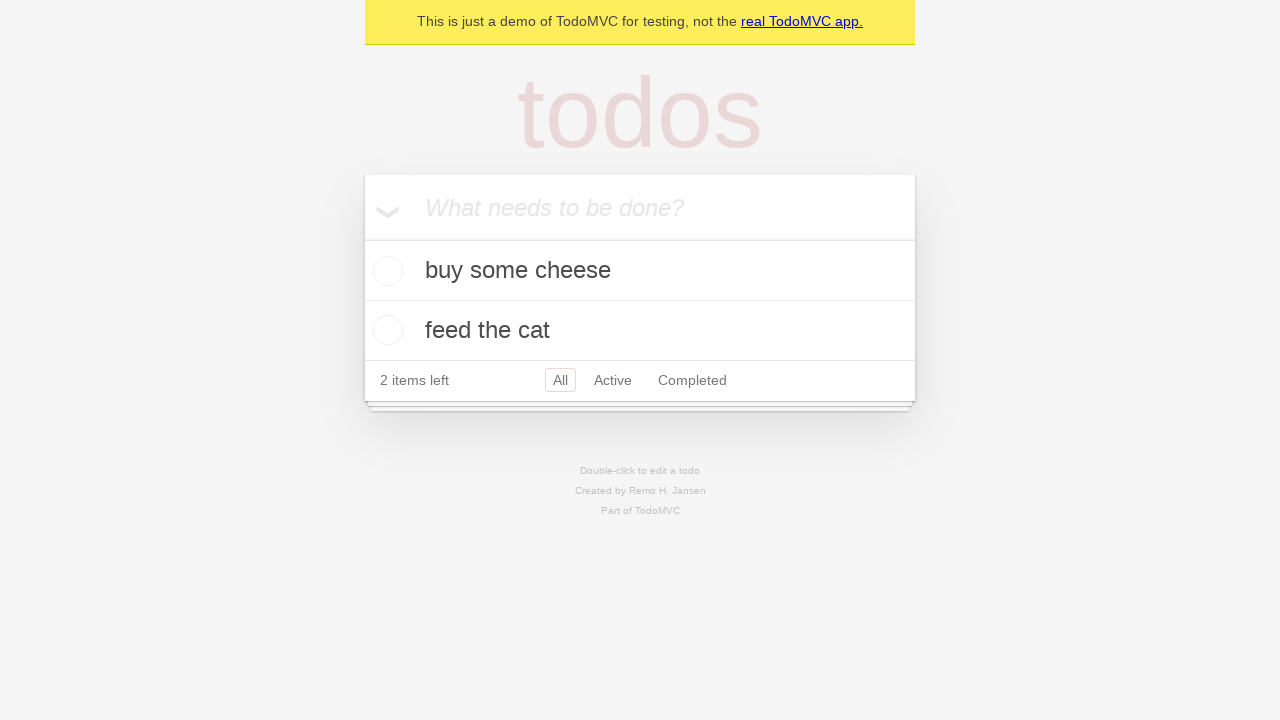

Filled todo input with 'book a doctors appointment' on internal:attr=[placeholder="What needs to be done?"i]
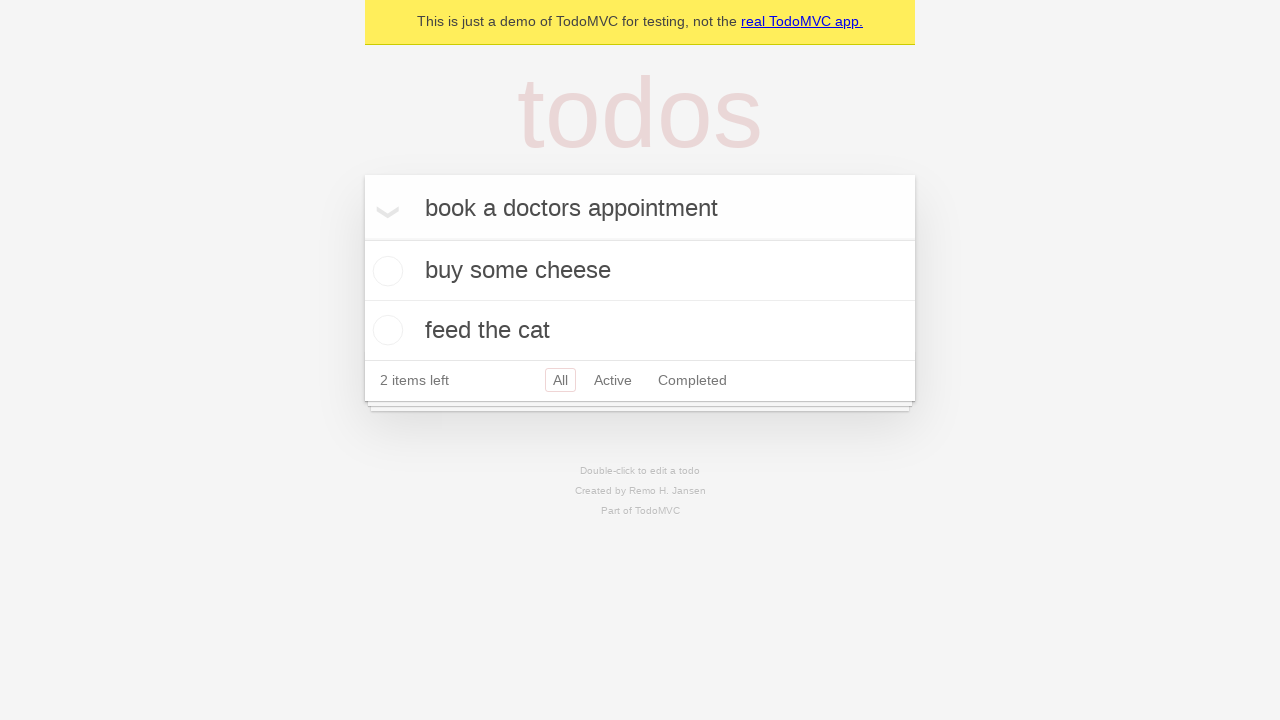

Pressed Enter to create third todo on internal:attr=[placeholder="What needs to be done?"i]
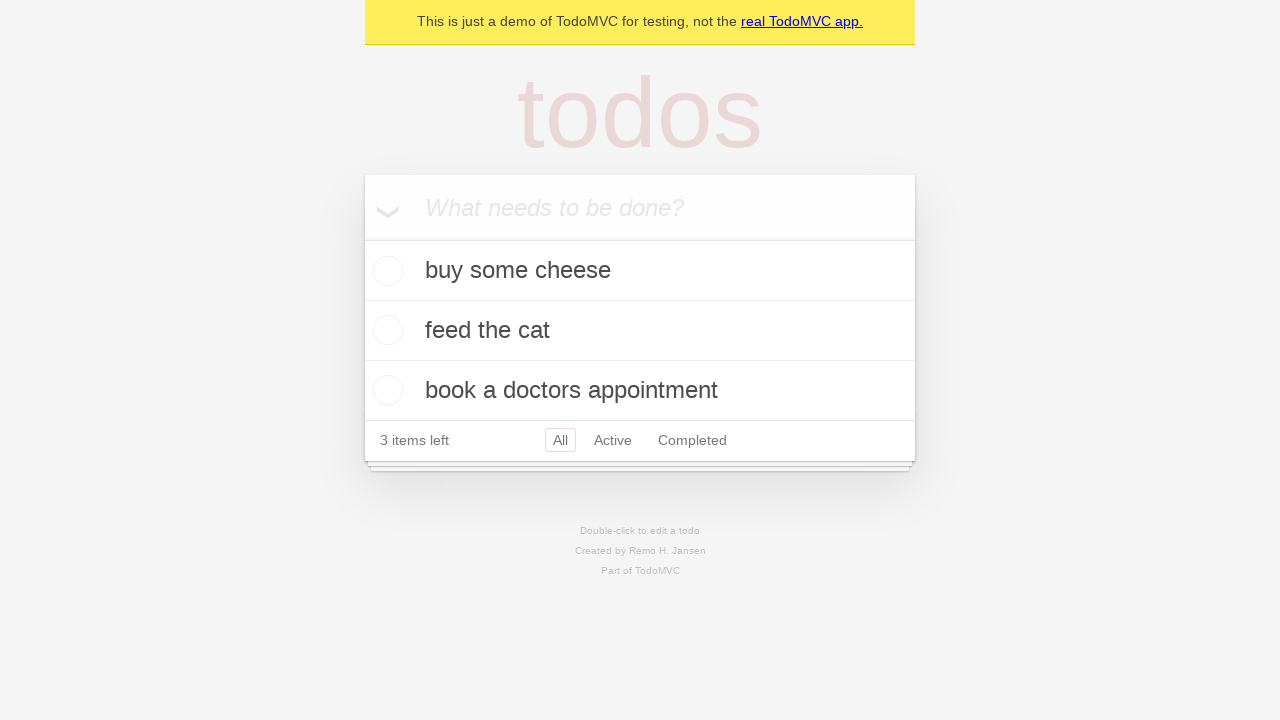

Checked the second todo to mark it as completed at (385, 330) on .todo-list li .toggle >> nth=1
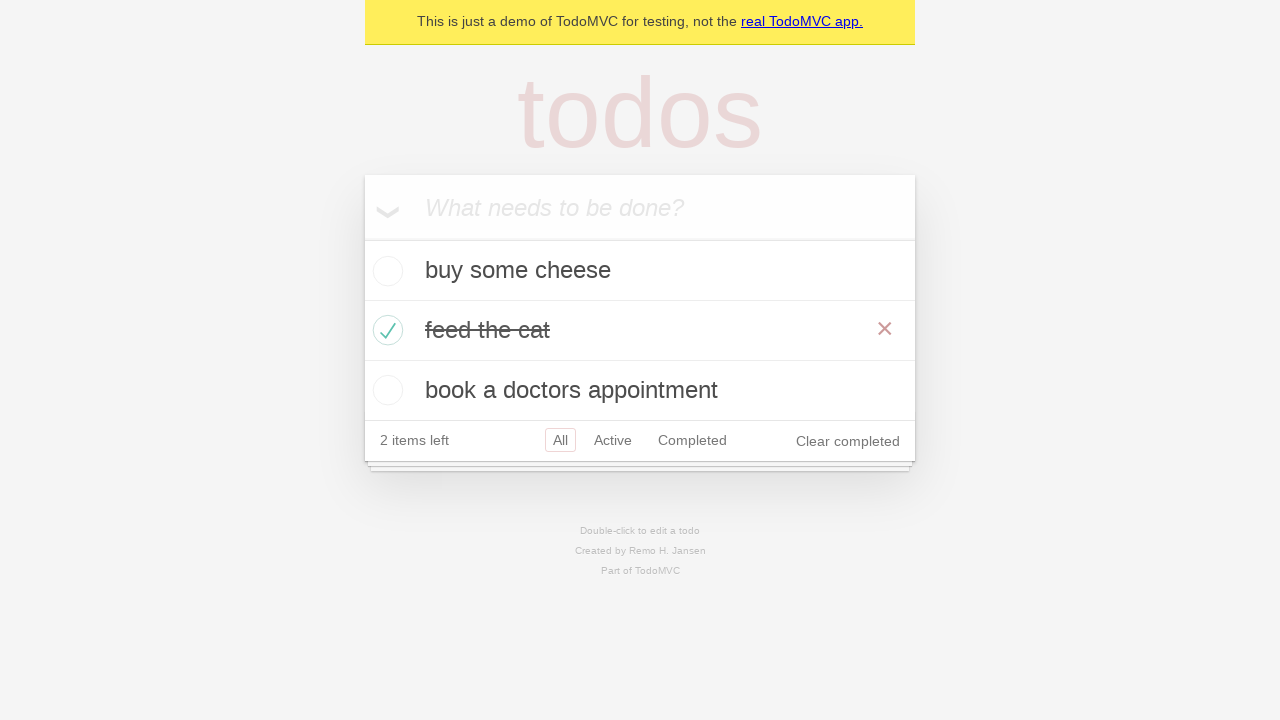

Clicked Active filter to display only non-completed items at (613, 440) on internal:role=link[name="Active"i]
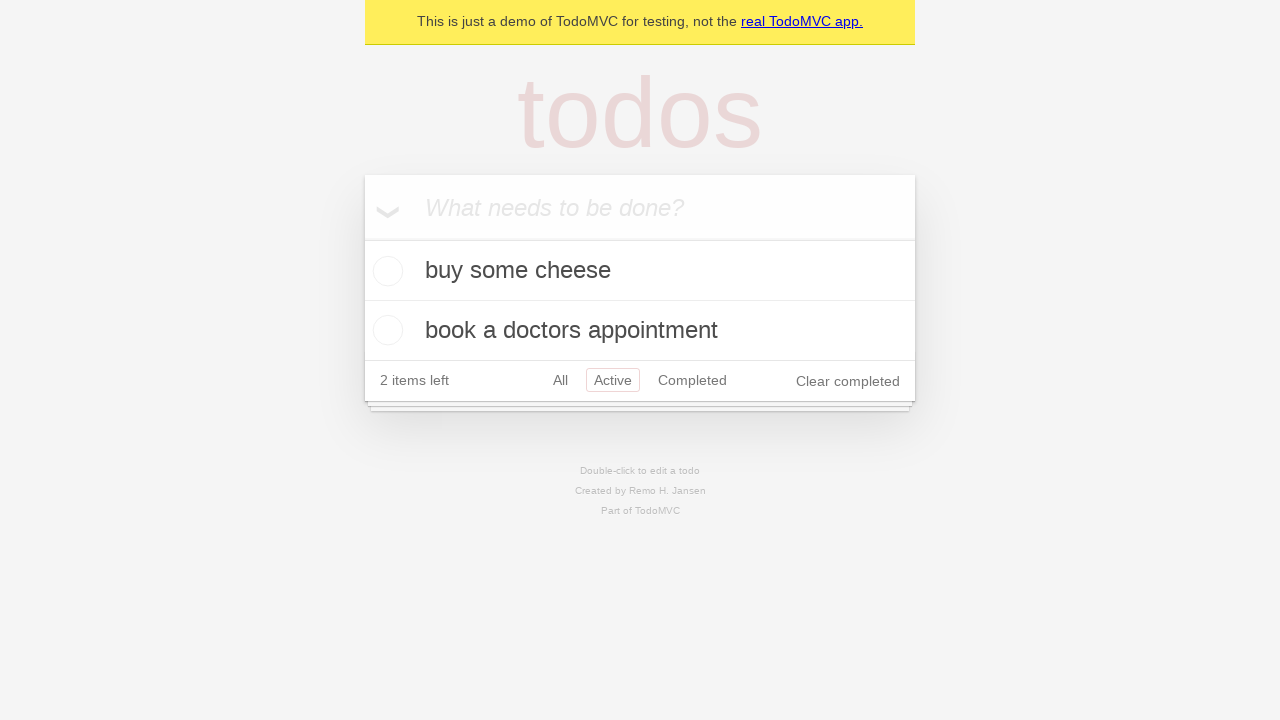

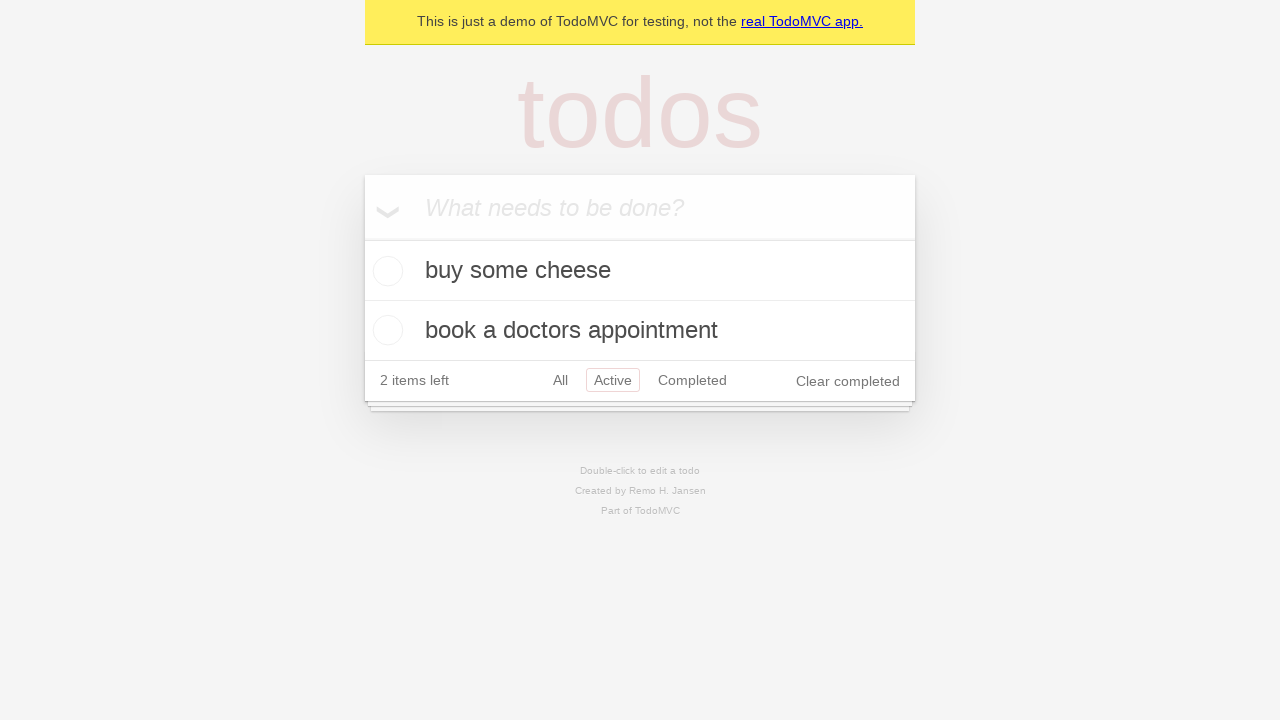